Navigates through various pages of the getcalley.com website by clicking links from the sitemap page, visiting the homepage, call-from-browser page, pro-features page, best-auto-dialer page, and how-it-works page, resizing the browser window to 1920x1080 resolution during the process.

Starting URL: https://www.getcalley.com/page-sitemap.xml

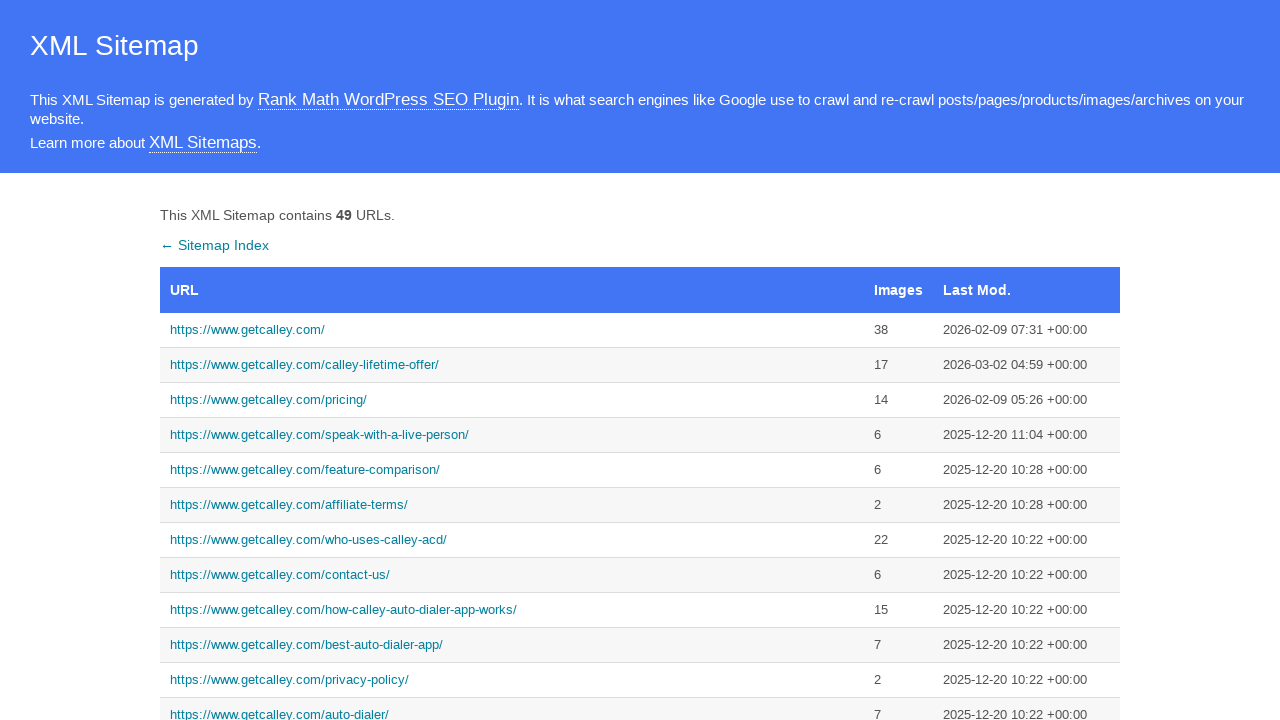

Clicked homepage link from sitemap at (512, 330) on a[href='https://www.getcalley.com/']
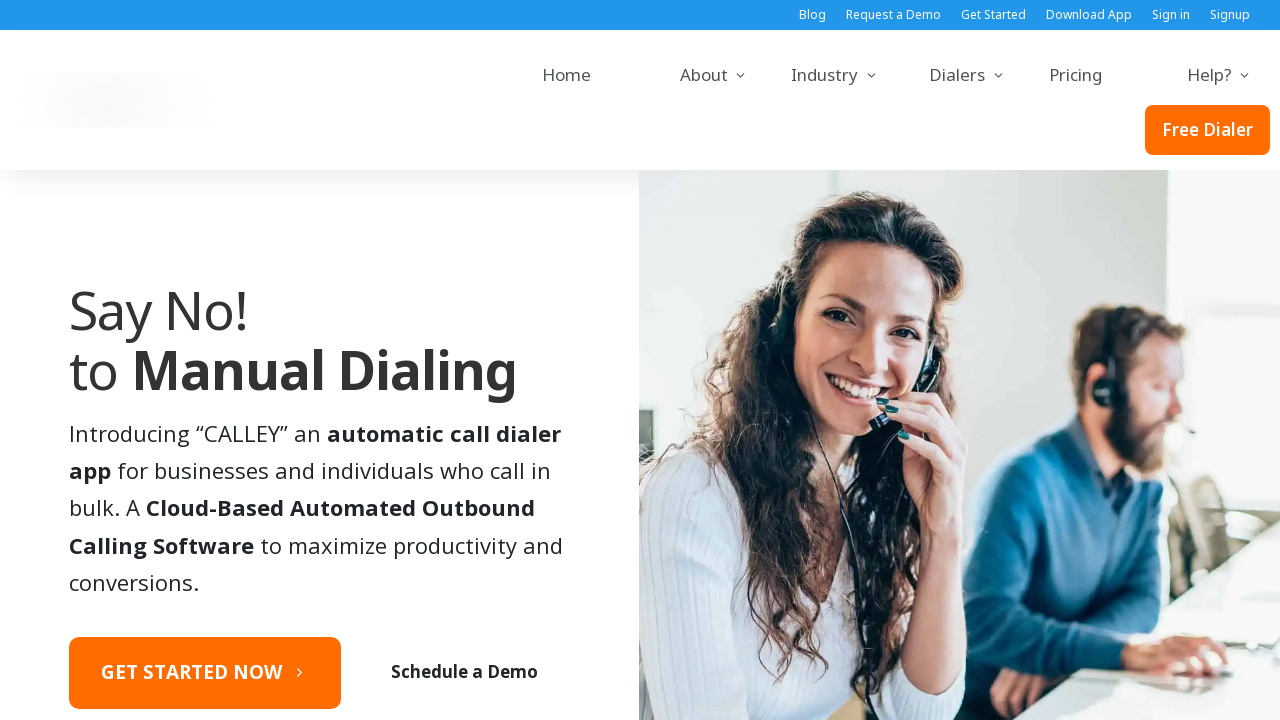

Homepage loaded (domcontentloaded)
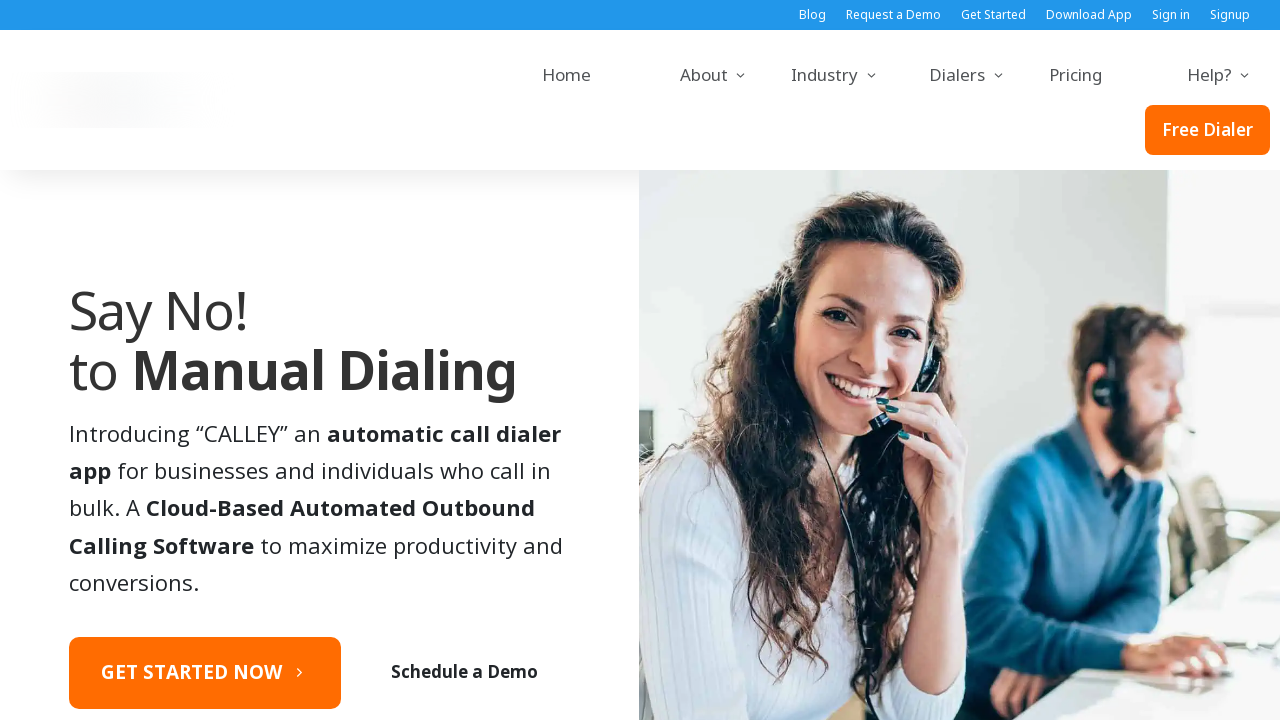

Set viewport size to 1920x1080
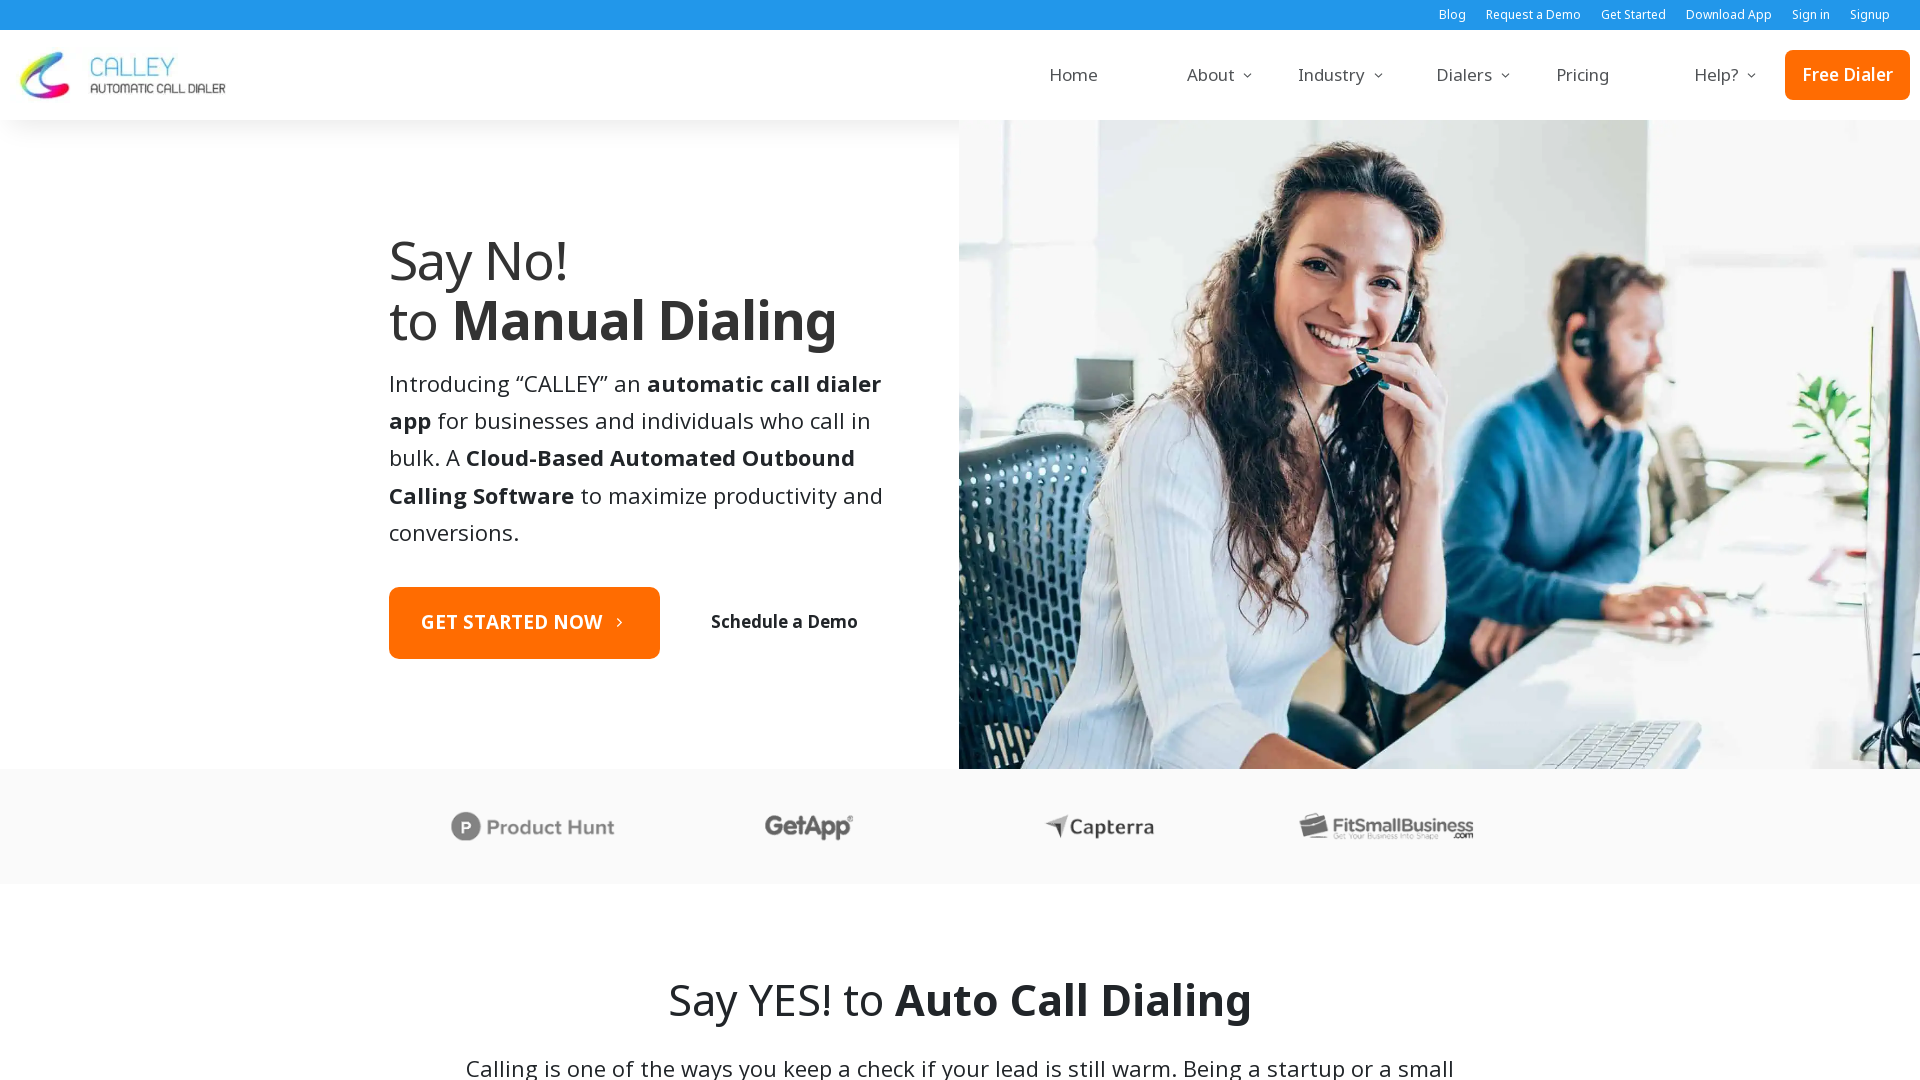

Navigated back to sitemap page
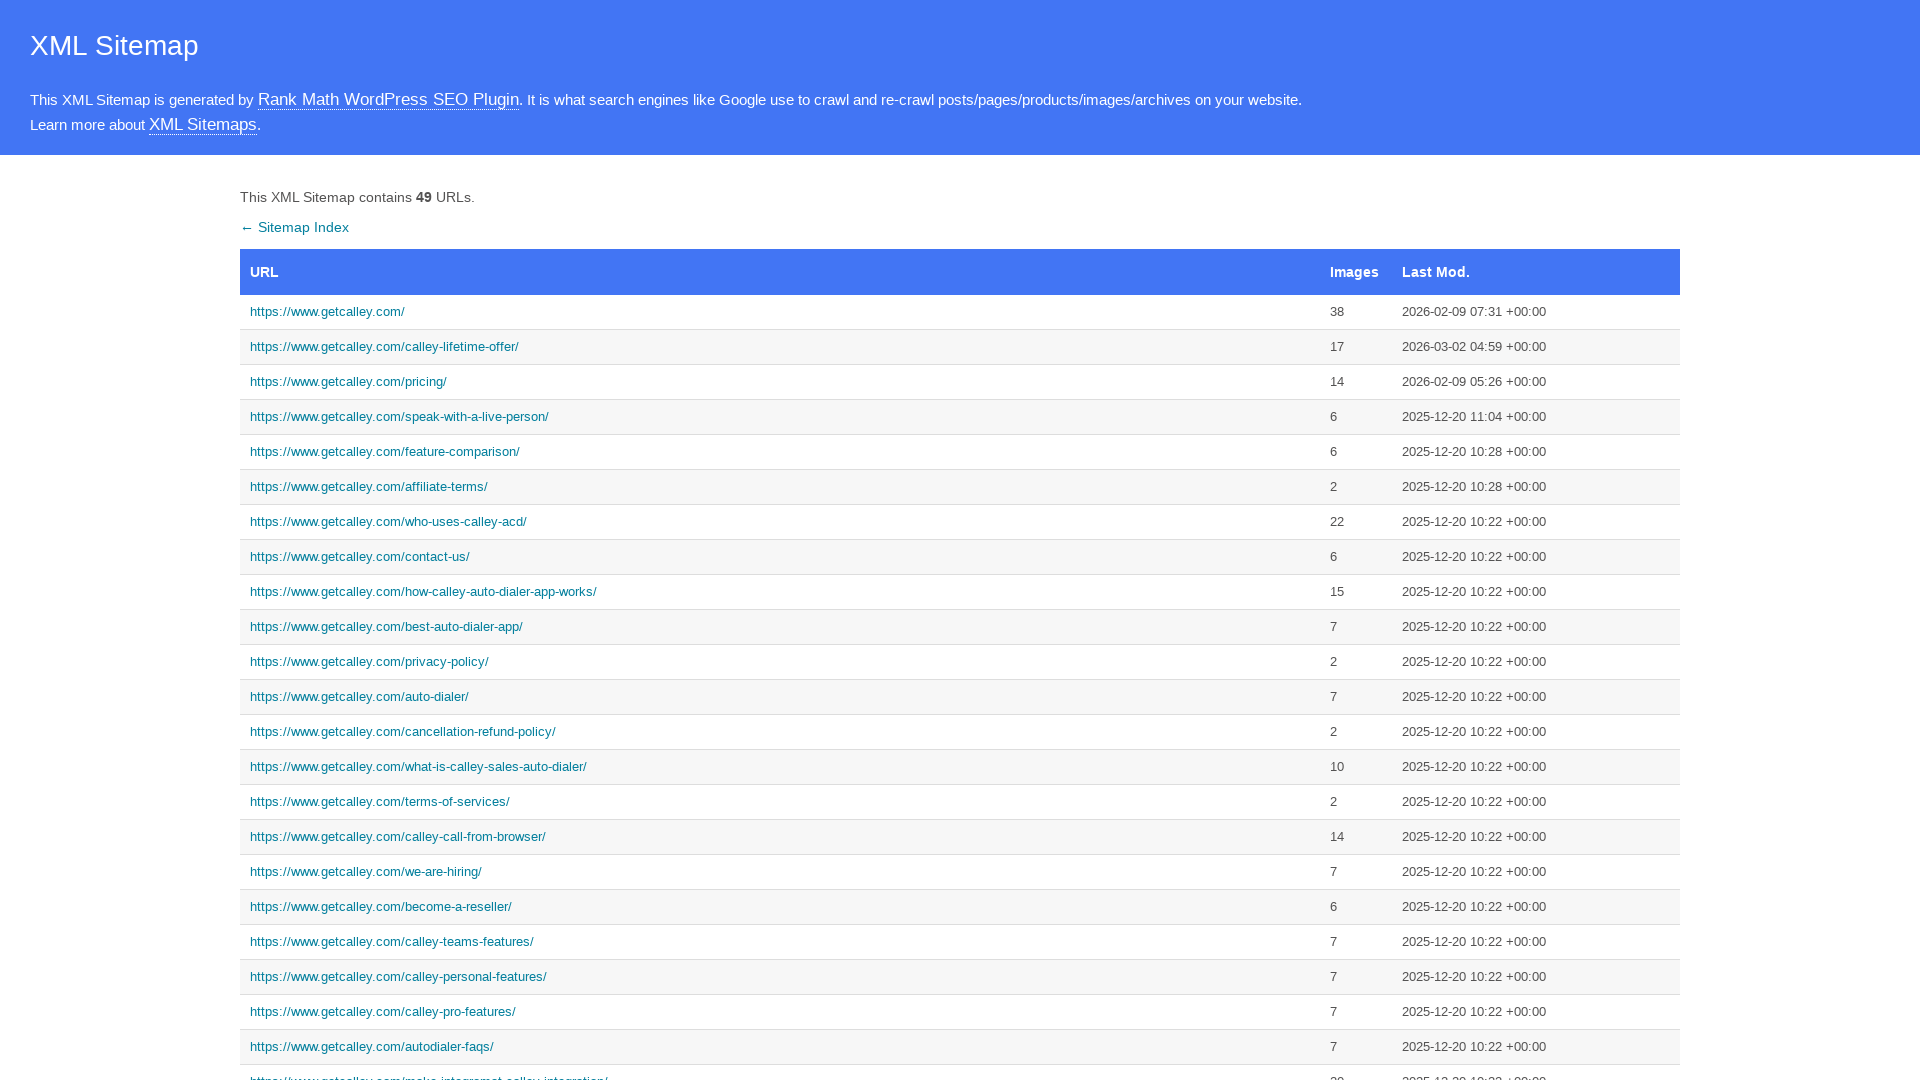

Clicked calley-call-from-browser link from sitemap at (780, 837) on a[href='https://www.getcalley.com/calley-call-from-browser/']
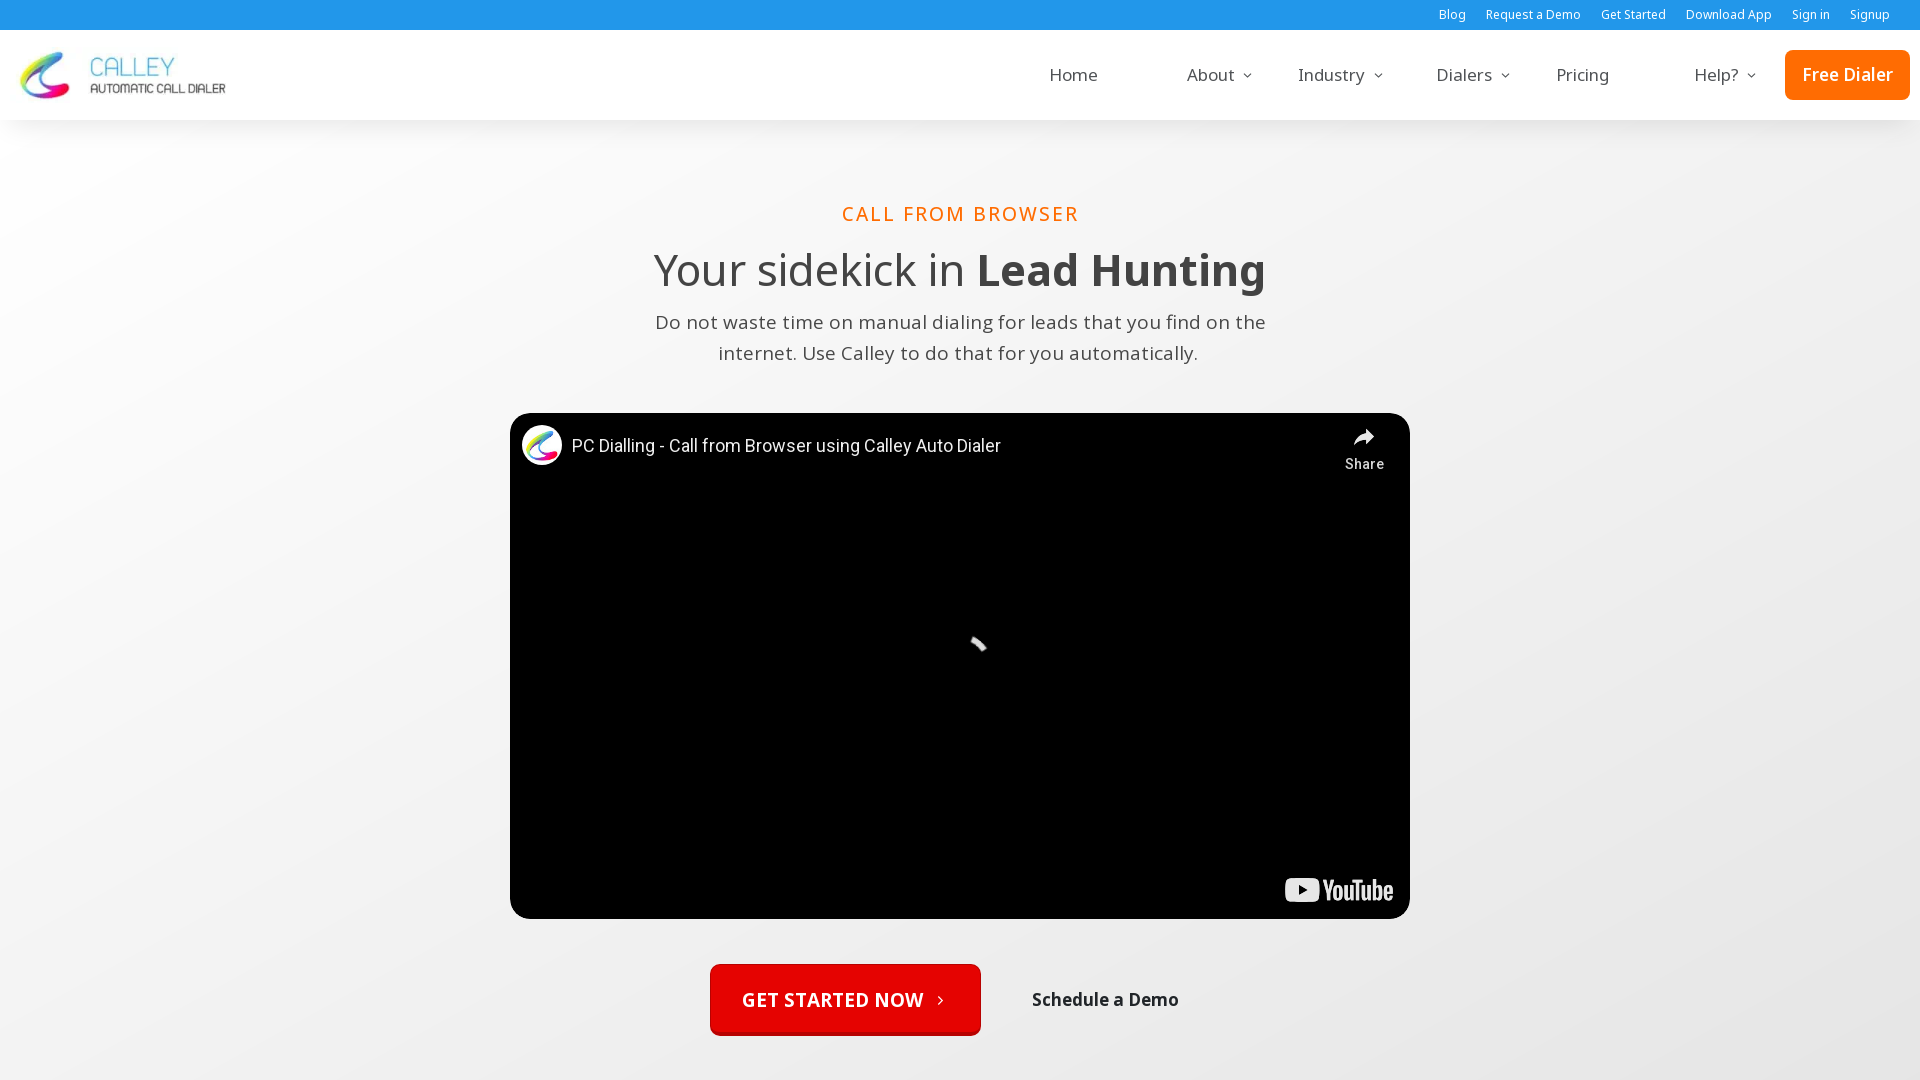

Call from browser page loaded (domcontentloaded)
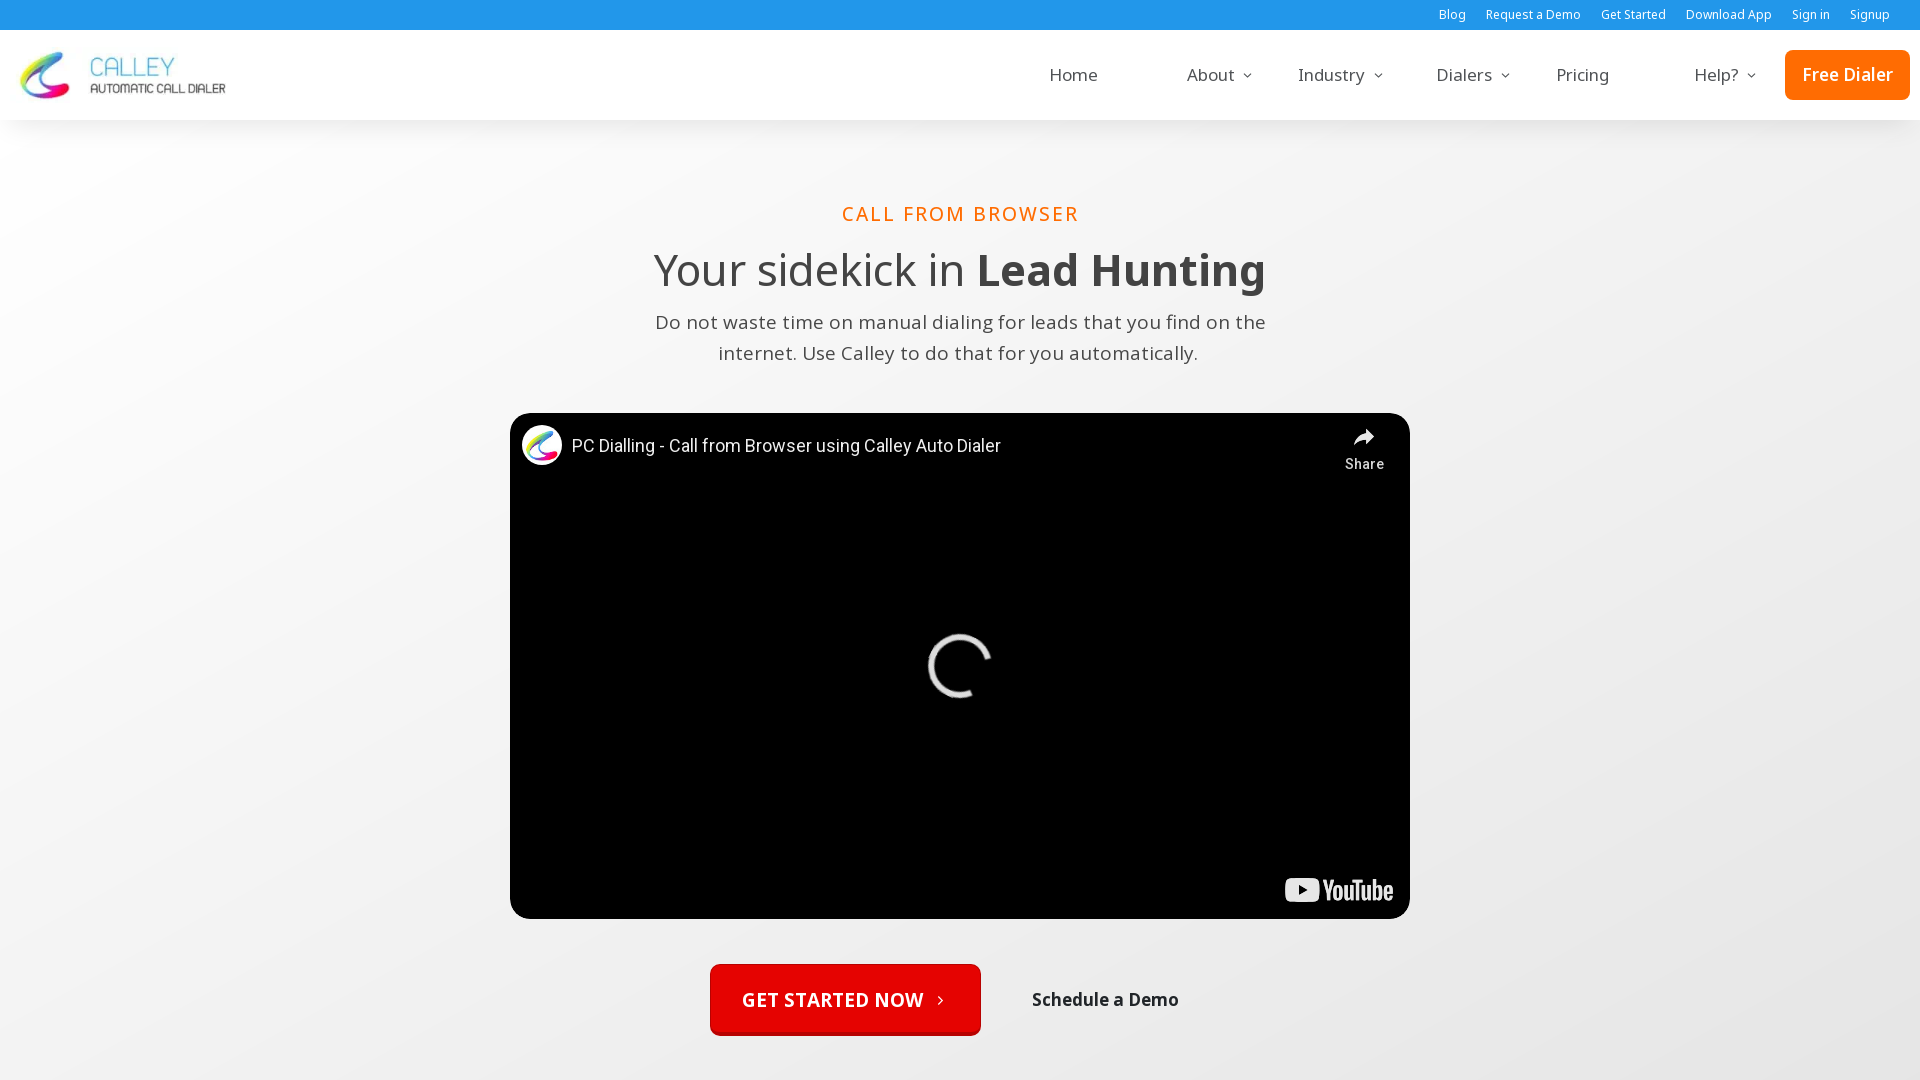

Navigated back to sitemap page
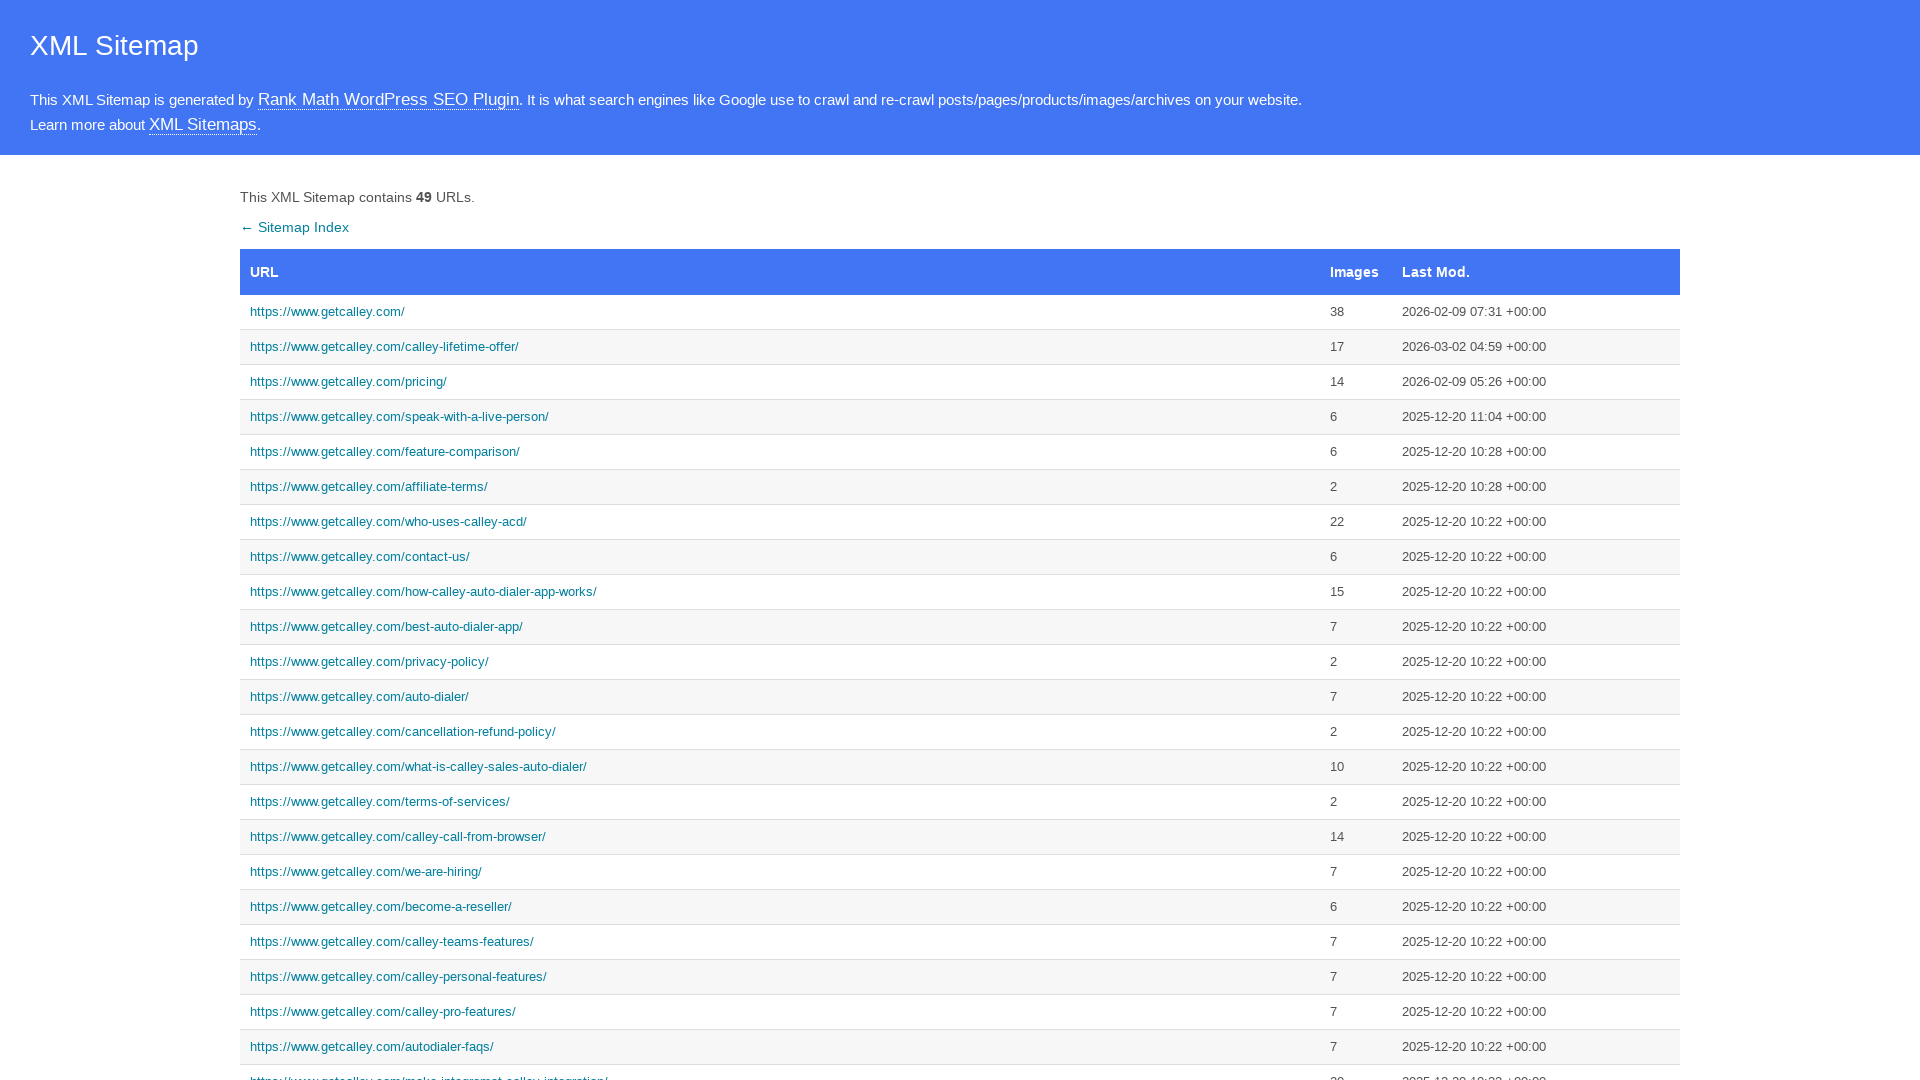

Clicked calley-pro-features link from sitemap at (780, 1012) on a[href='https://www.getcalley.com/calley-pro-features/']
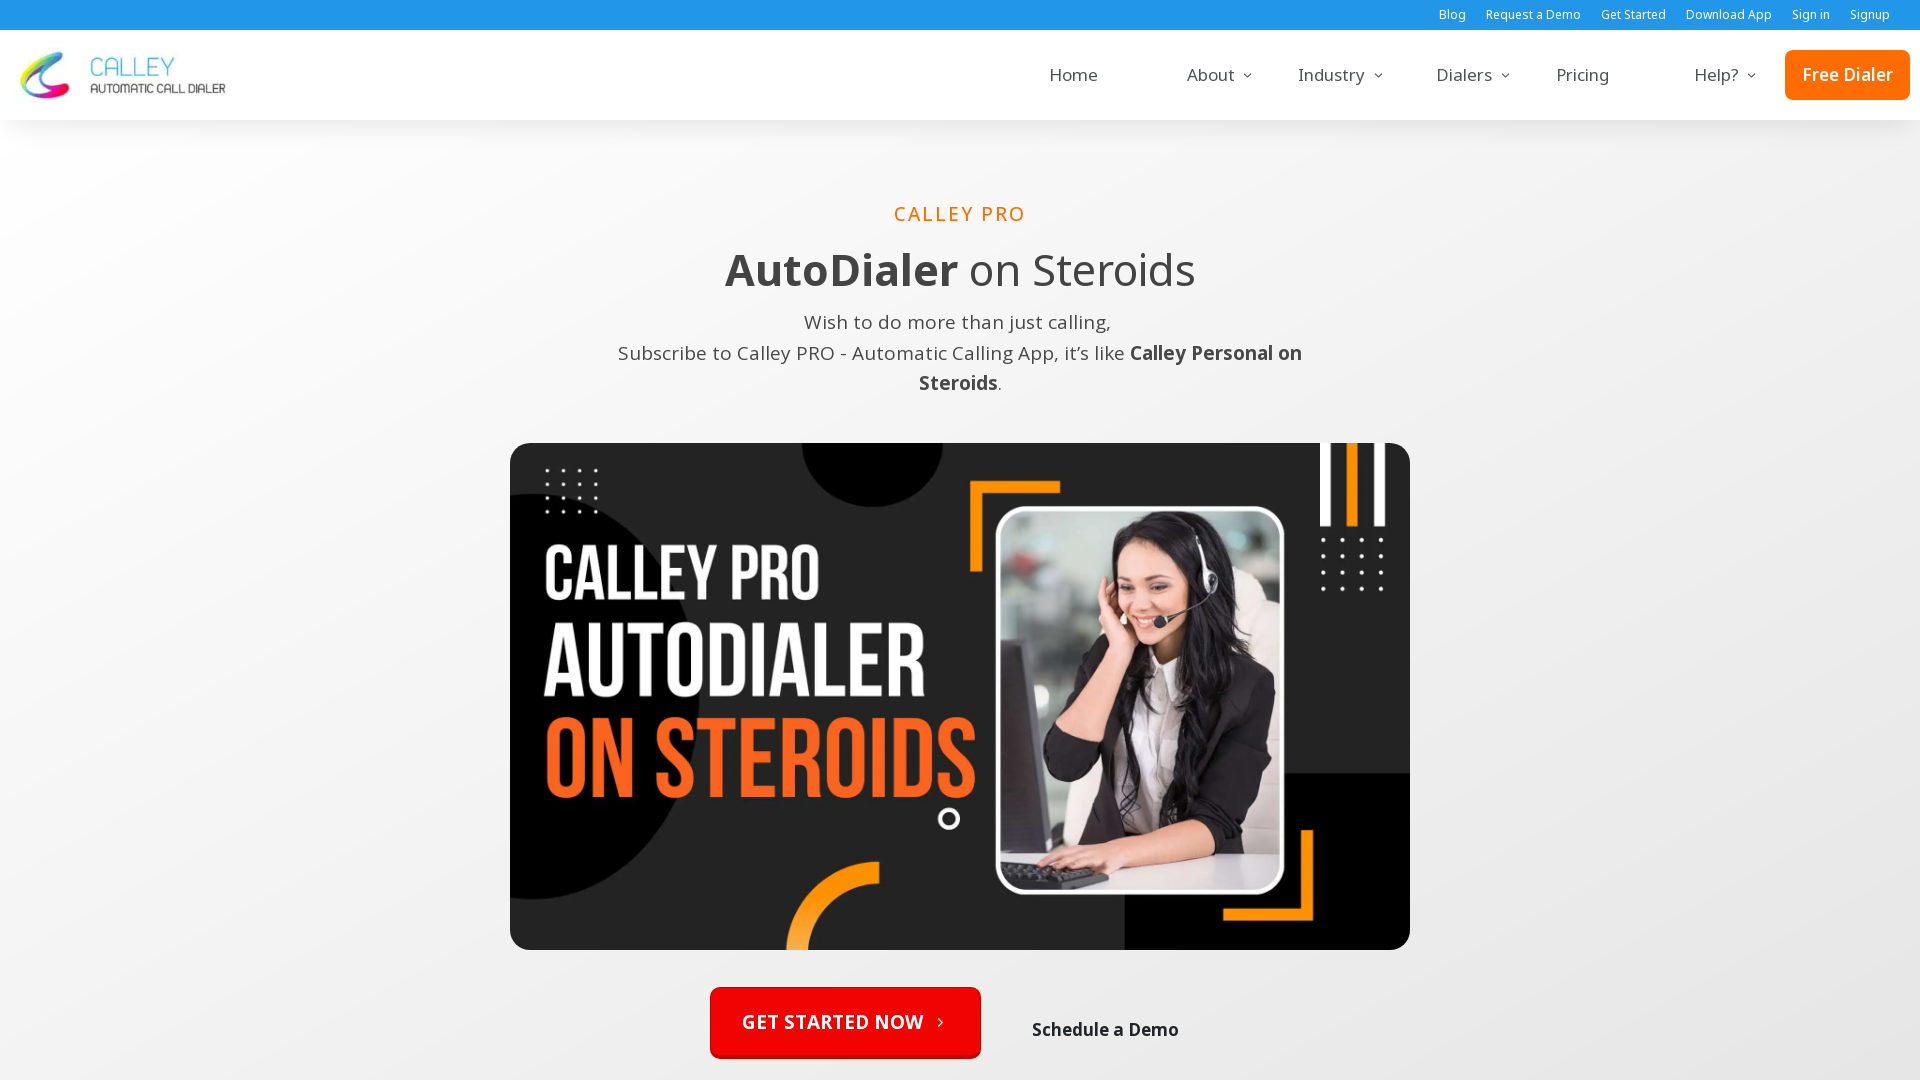

Pro features page loaded (domcontentloaded)
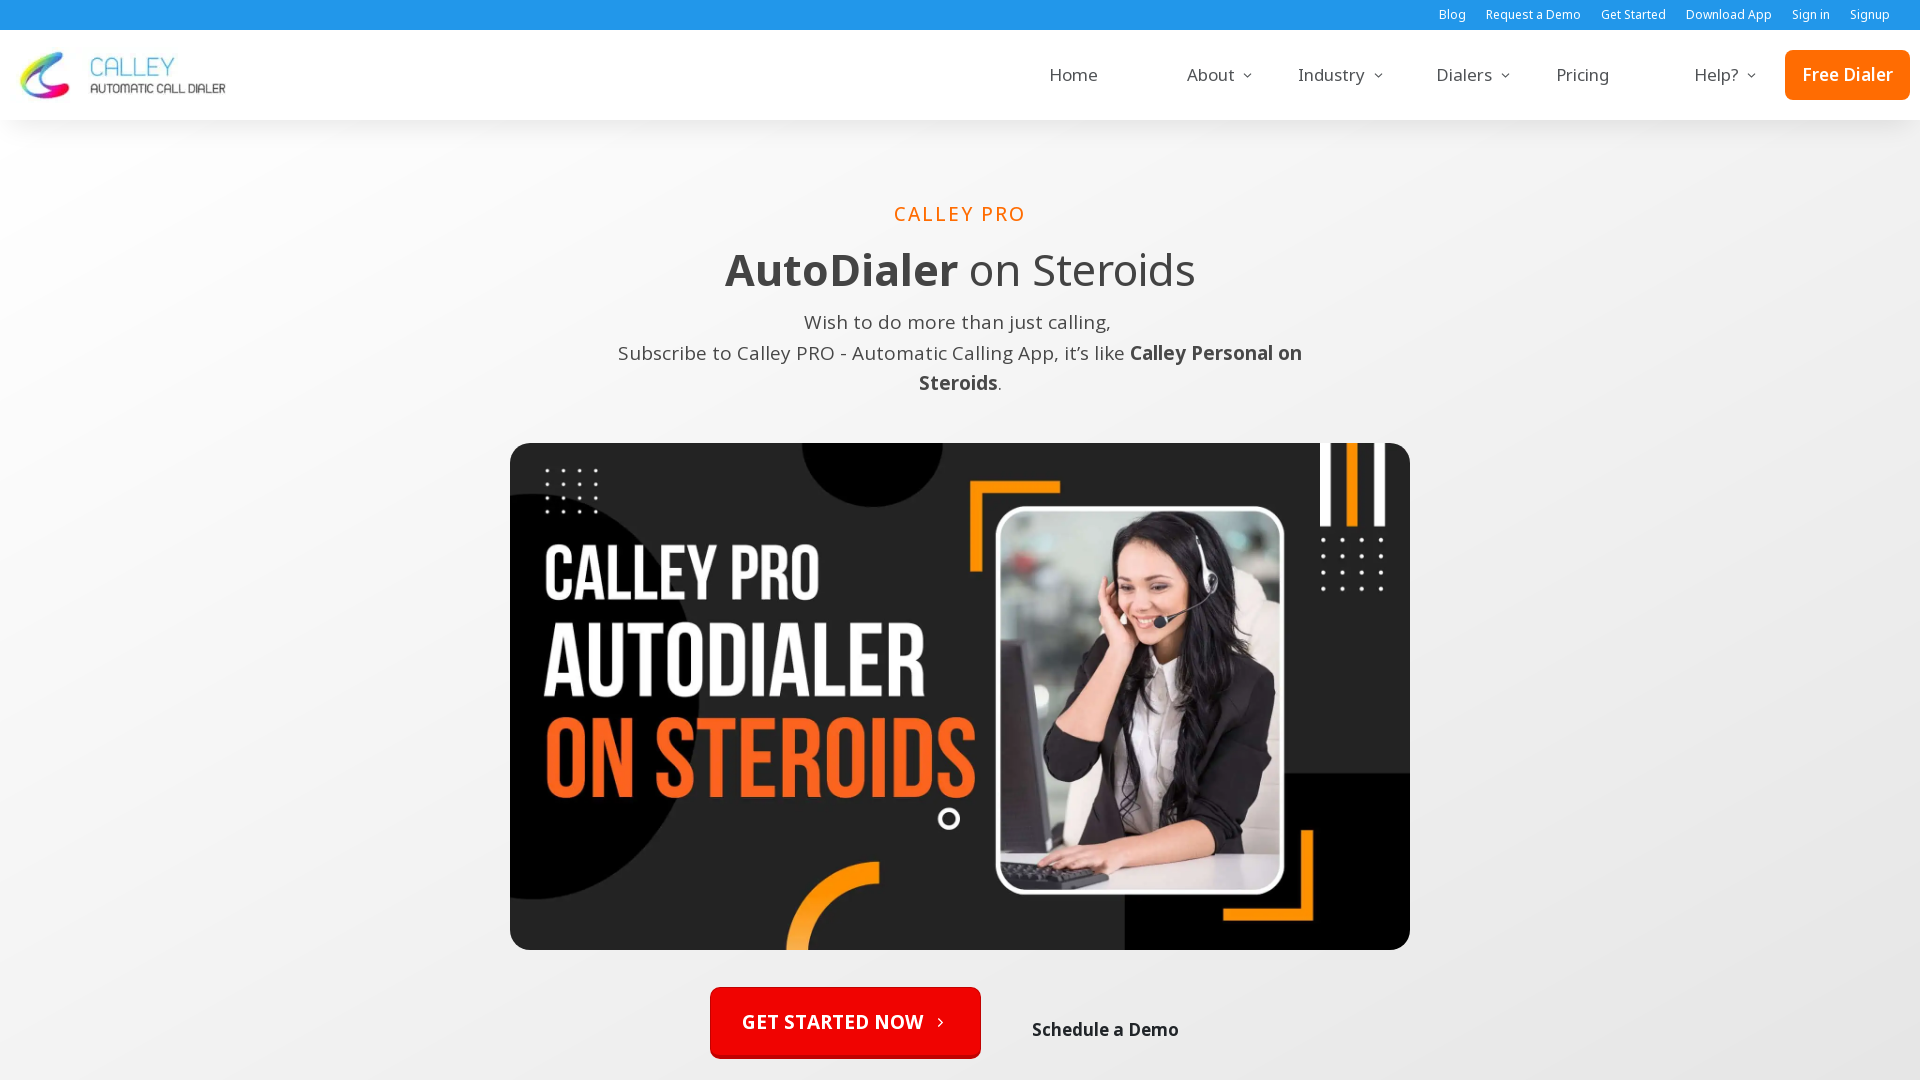

Navigated back to sitemap page
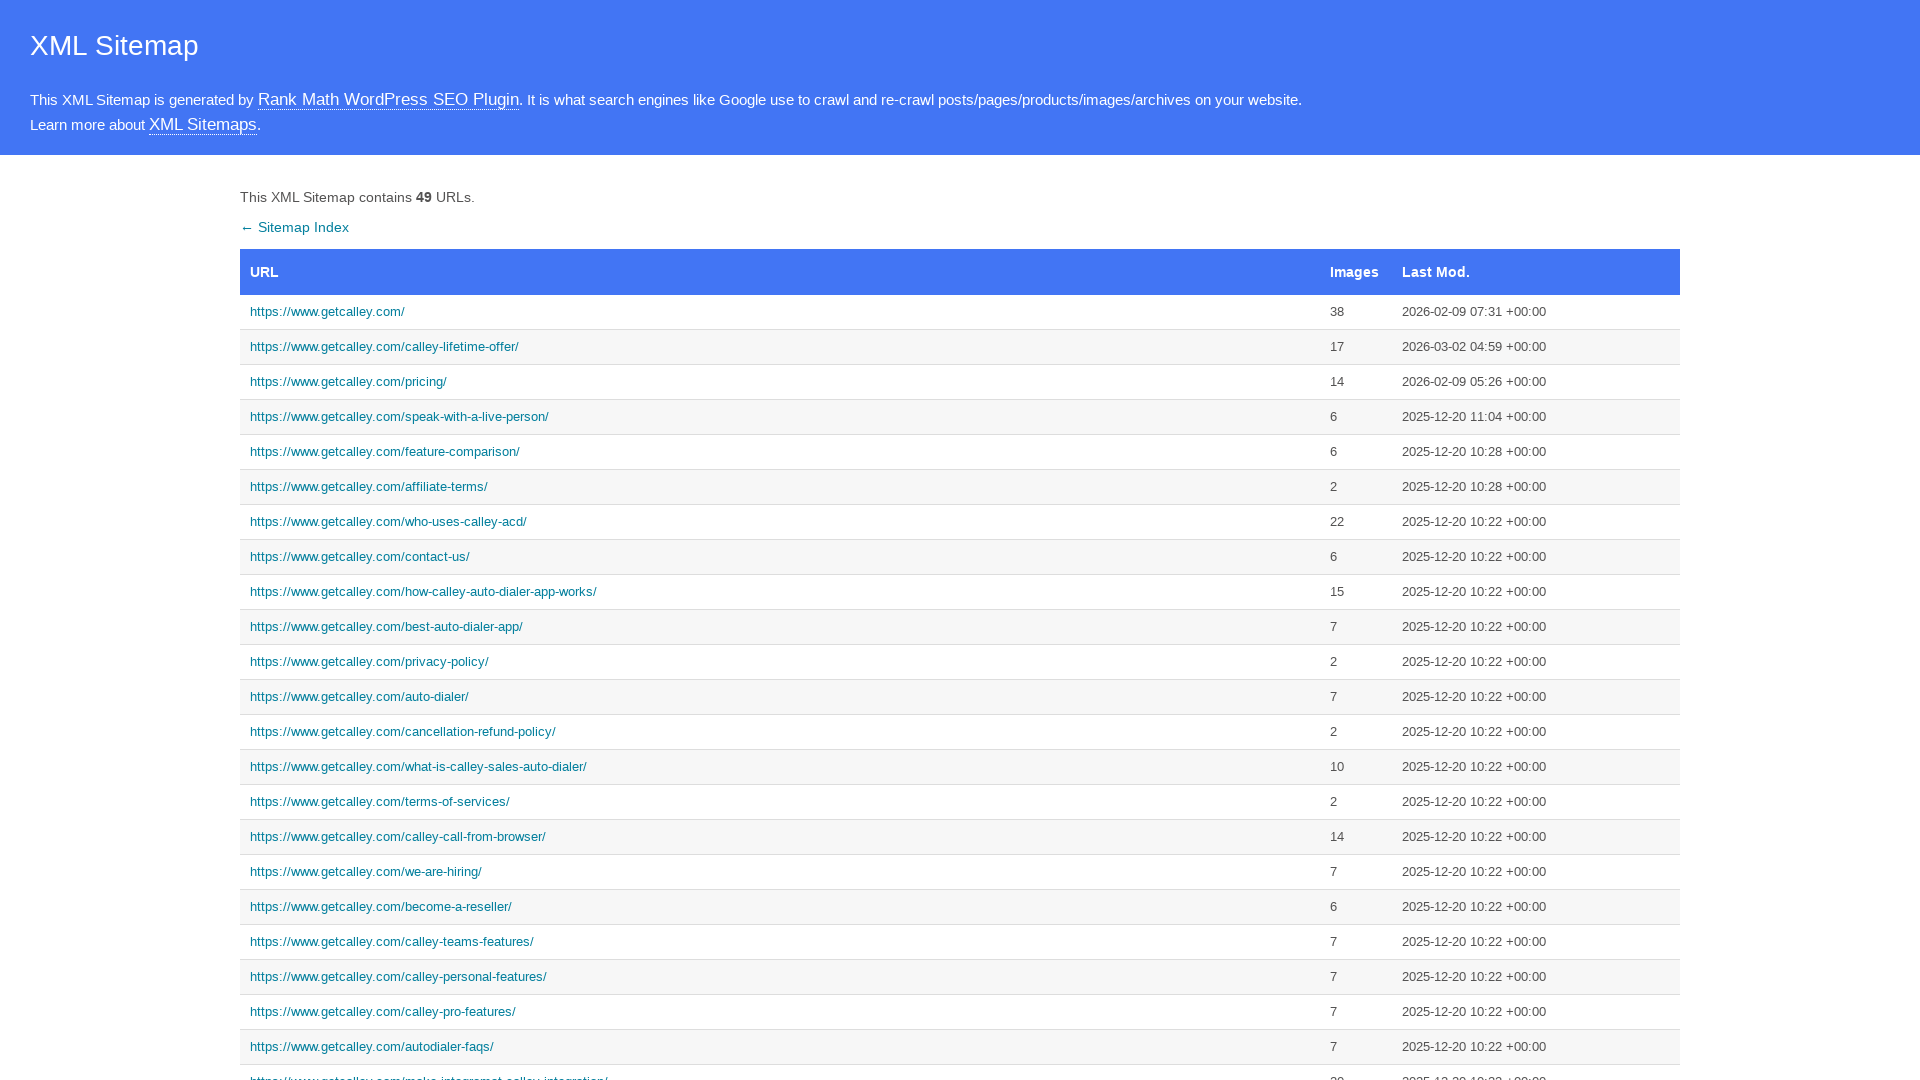

Clicked best-auto-dialer-app link from sitemap at (780, 627) on a[href='https://www.getcalley.com/best-auto-dialer-app/']
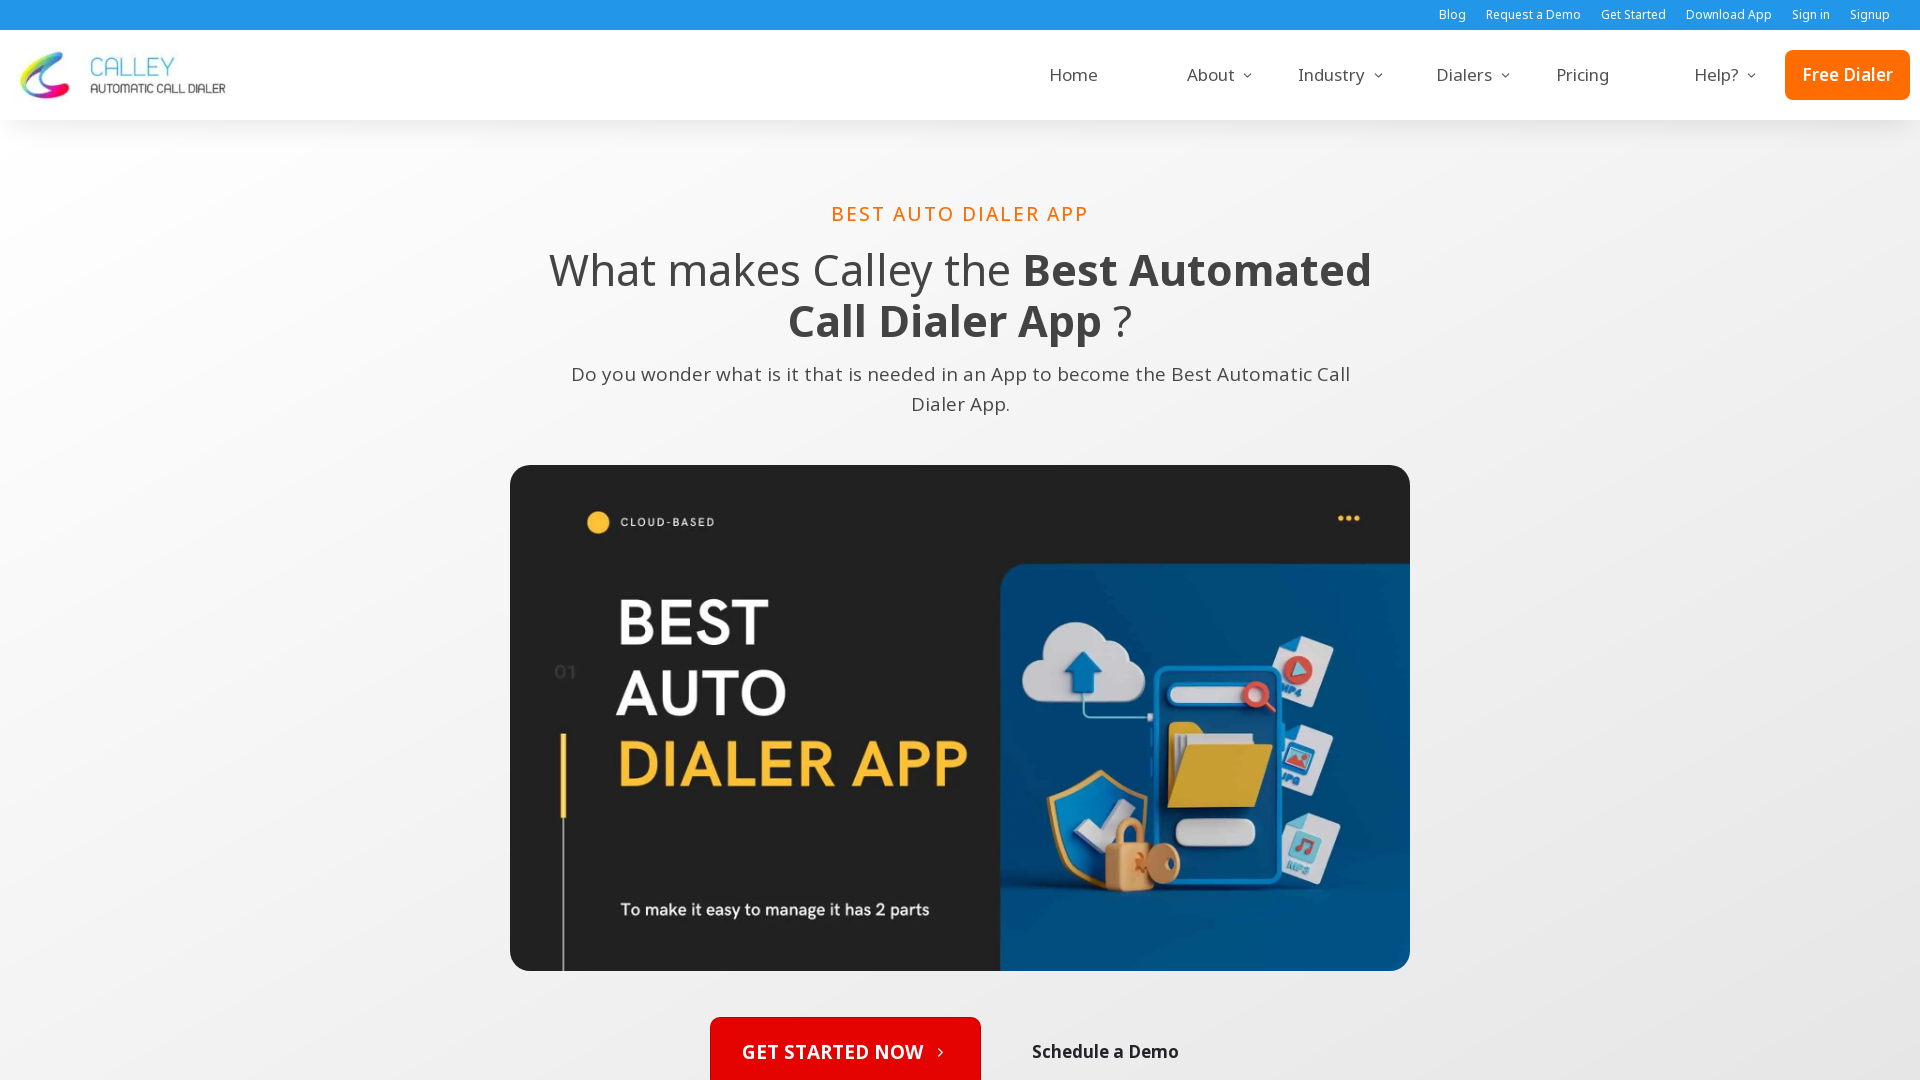

Best auto-dialer app page loaded (domcontentloaded)
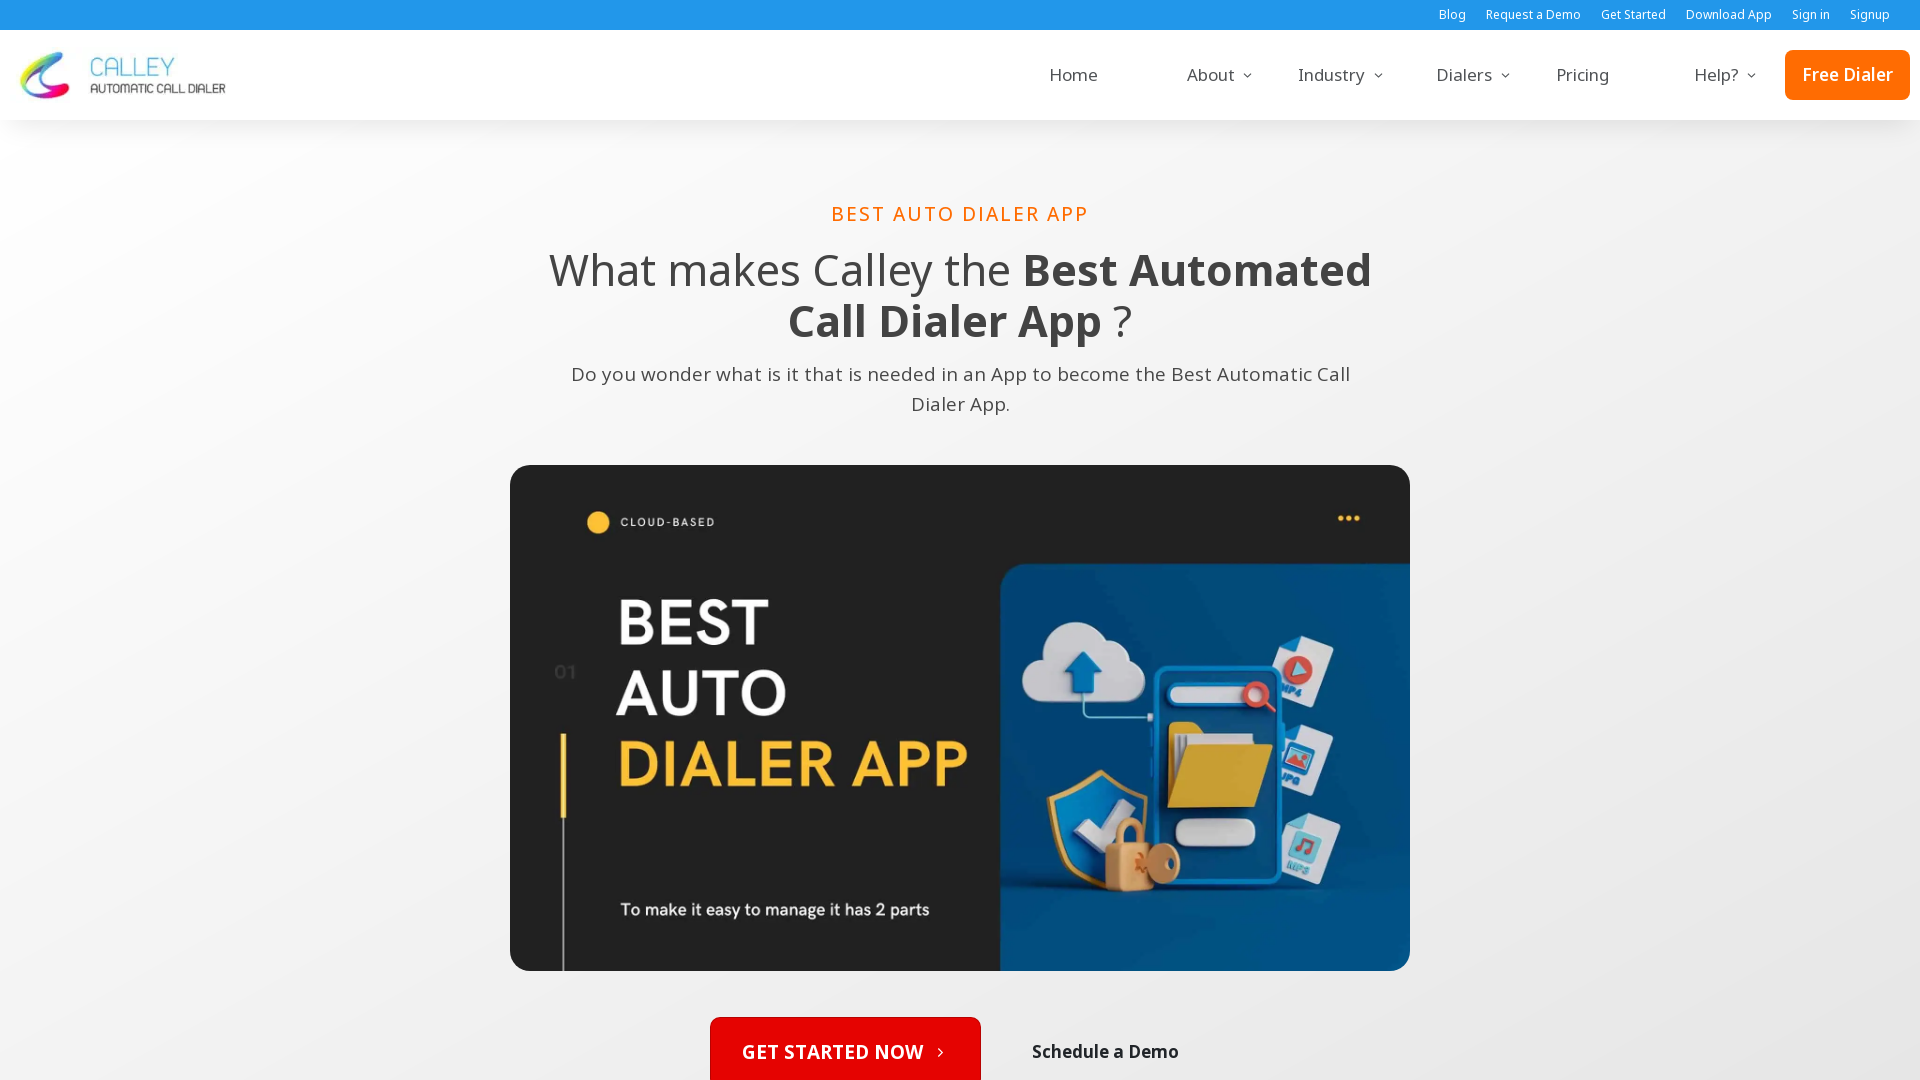

Navigated back to sitemap page
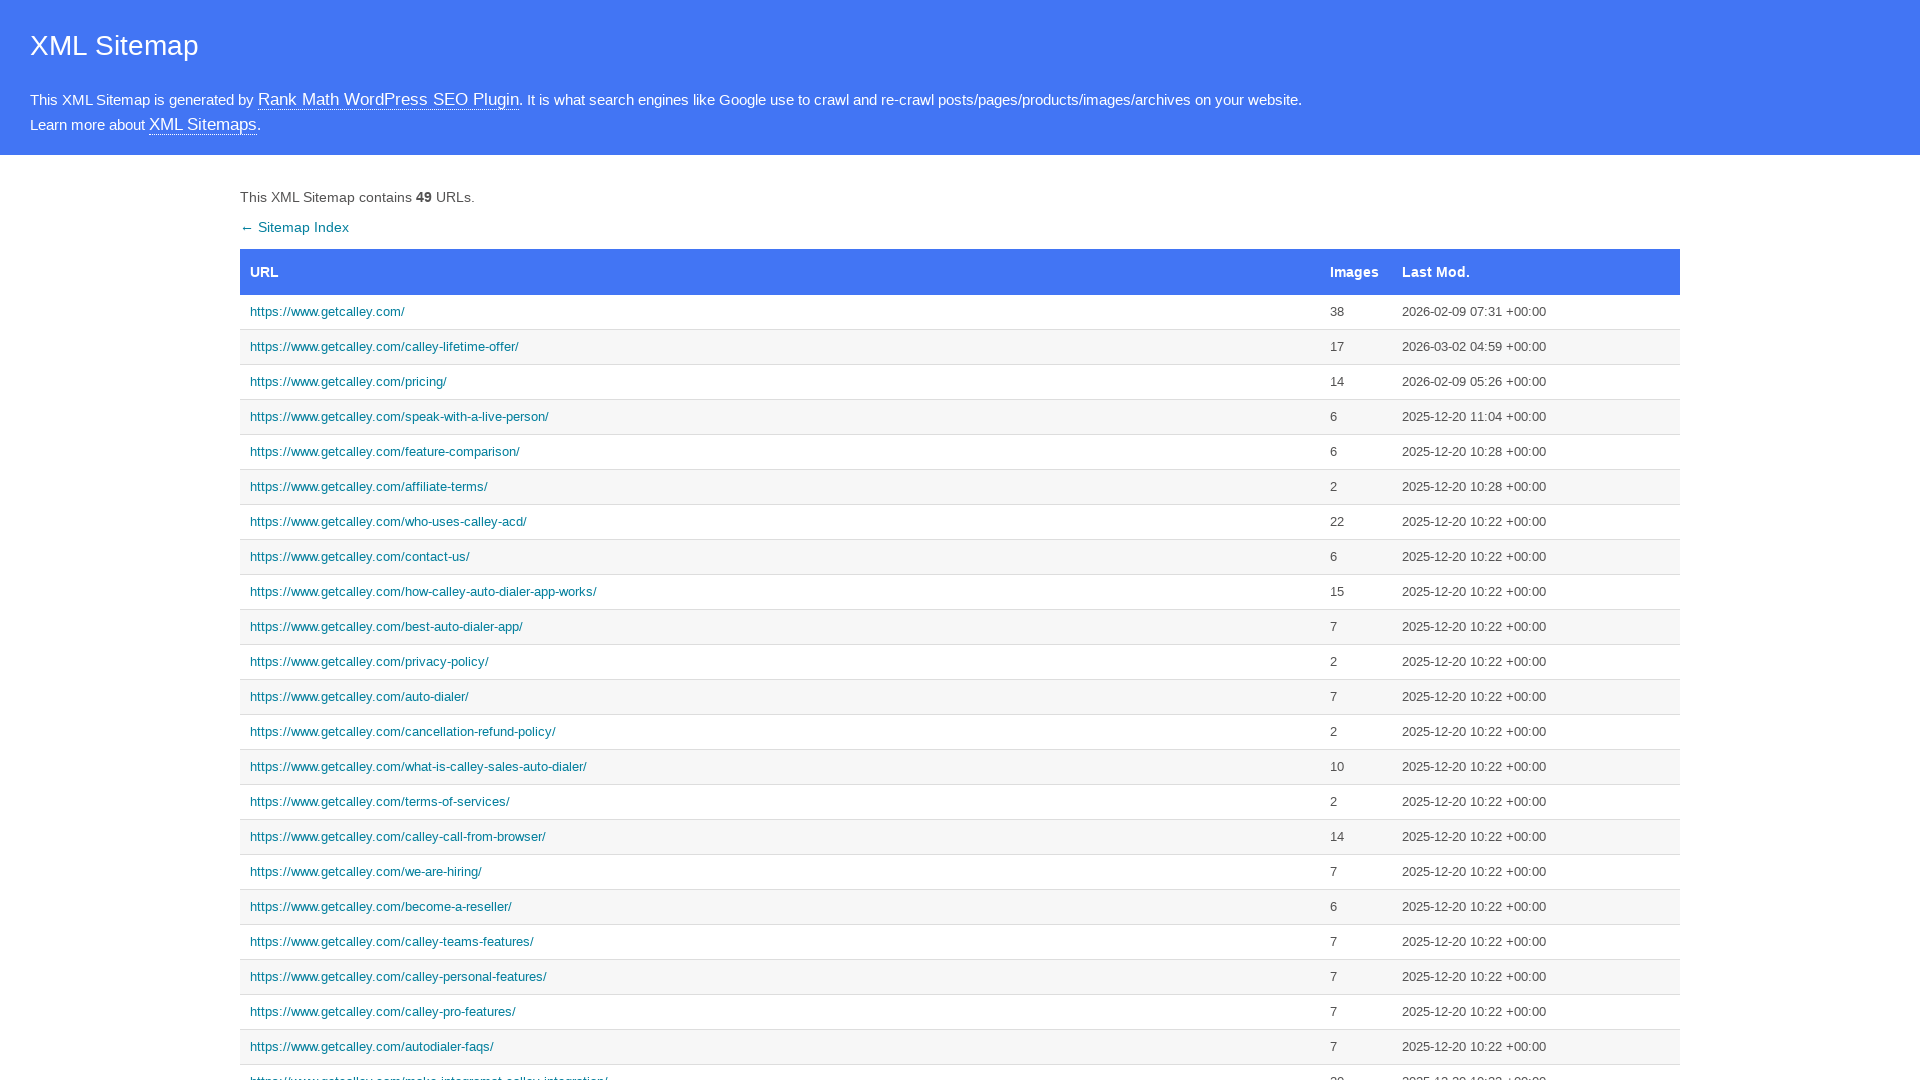

Clicked how-calley-auto-dialer-app-works link from sitemap at (780, 592) on a[href='https://www.getcalley.com/how-calley-auto-dialer-app-works/']
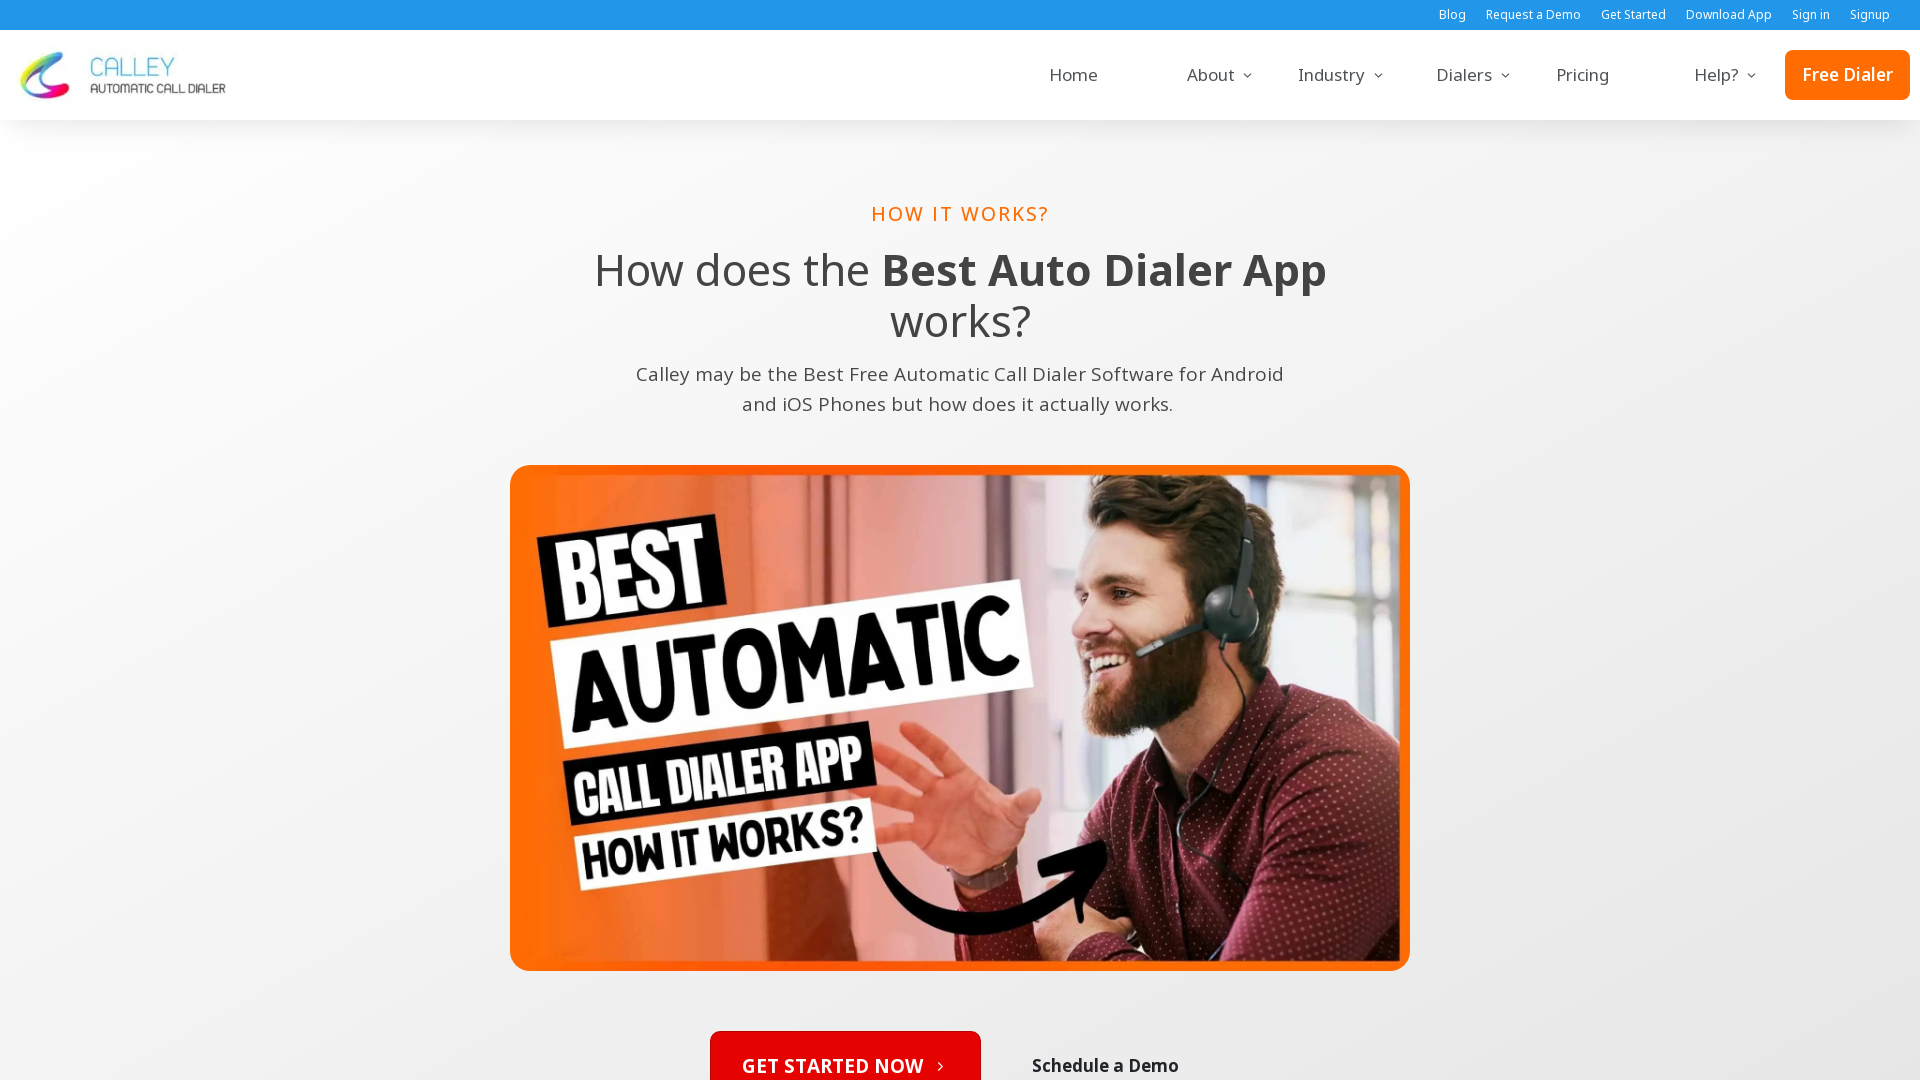

How it works page loaded (domcontentloaded)
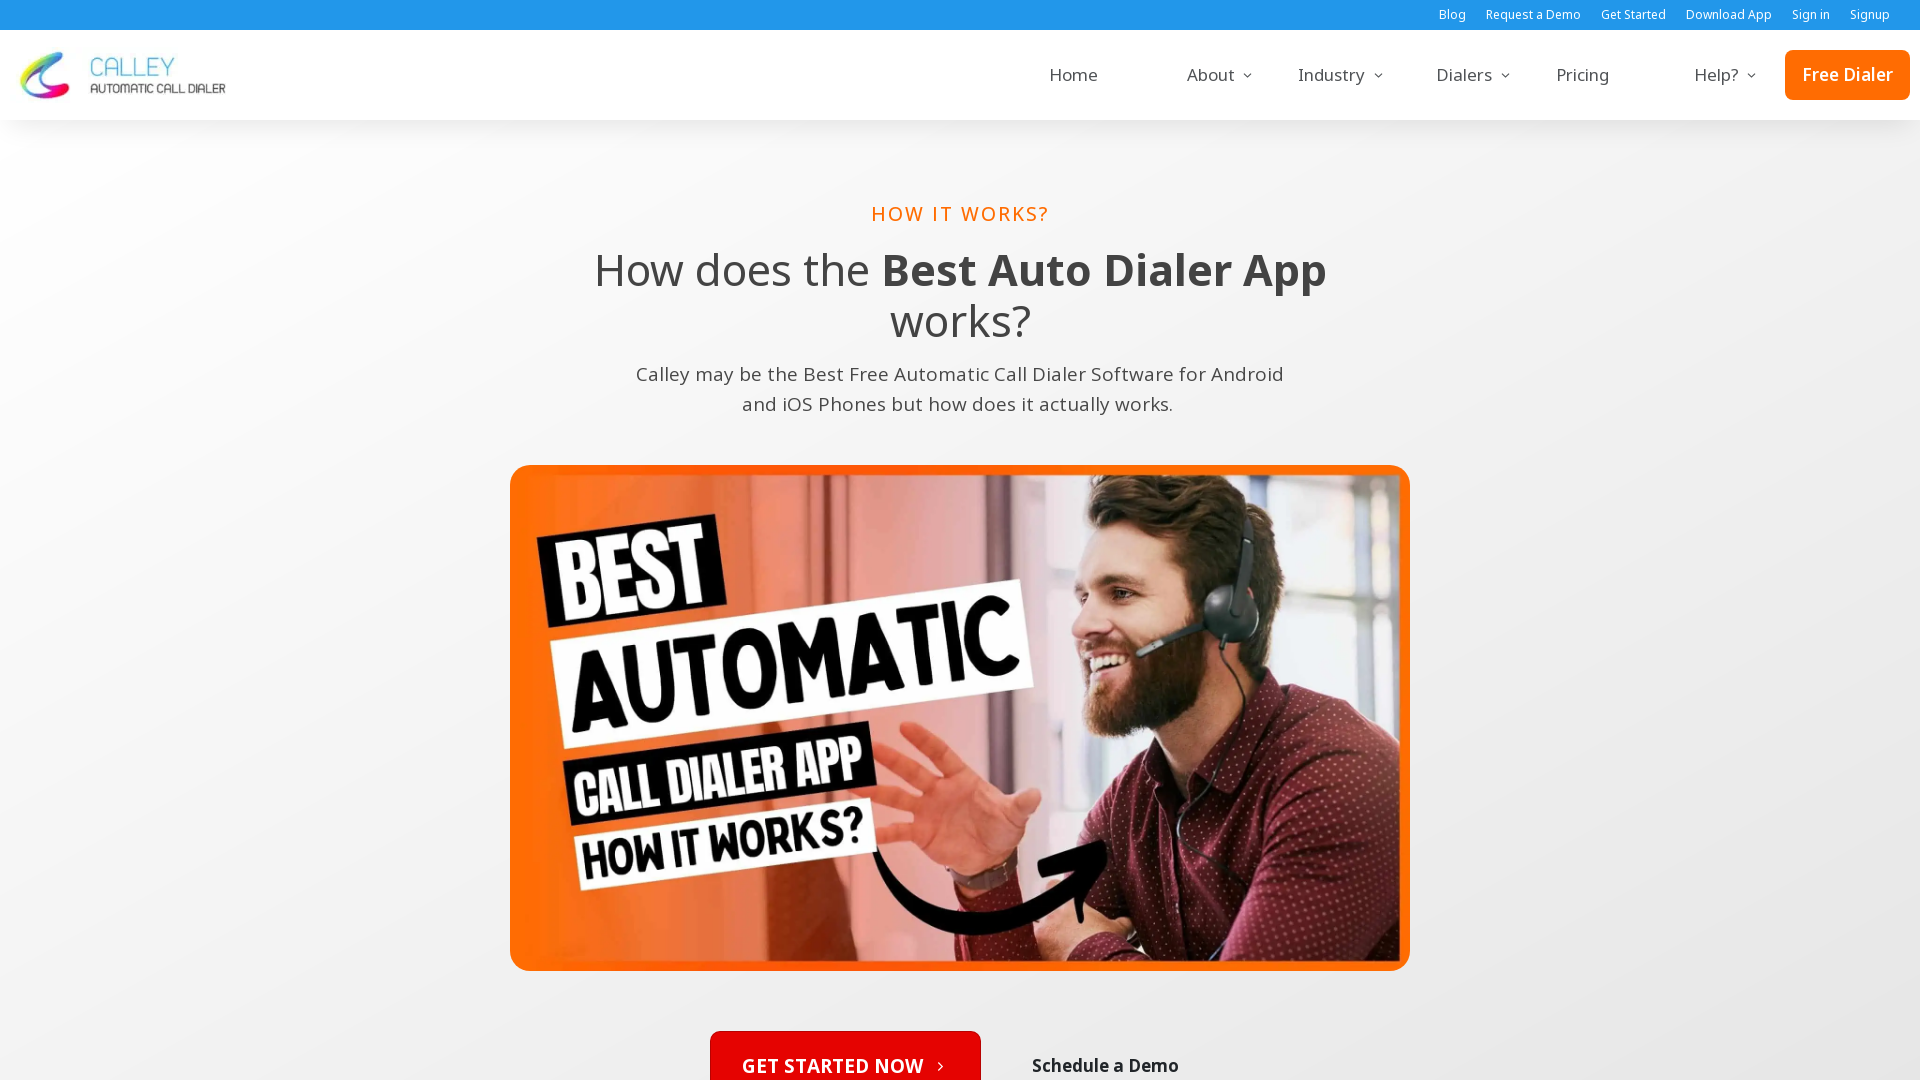

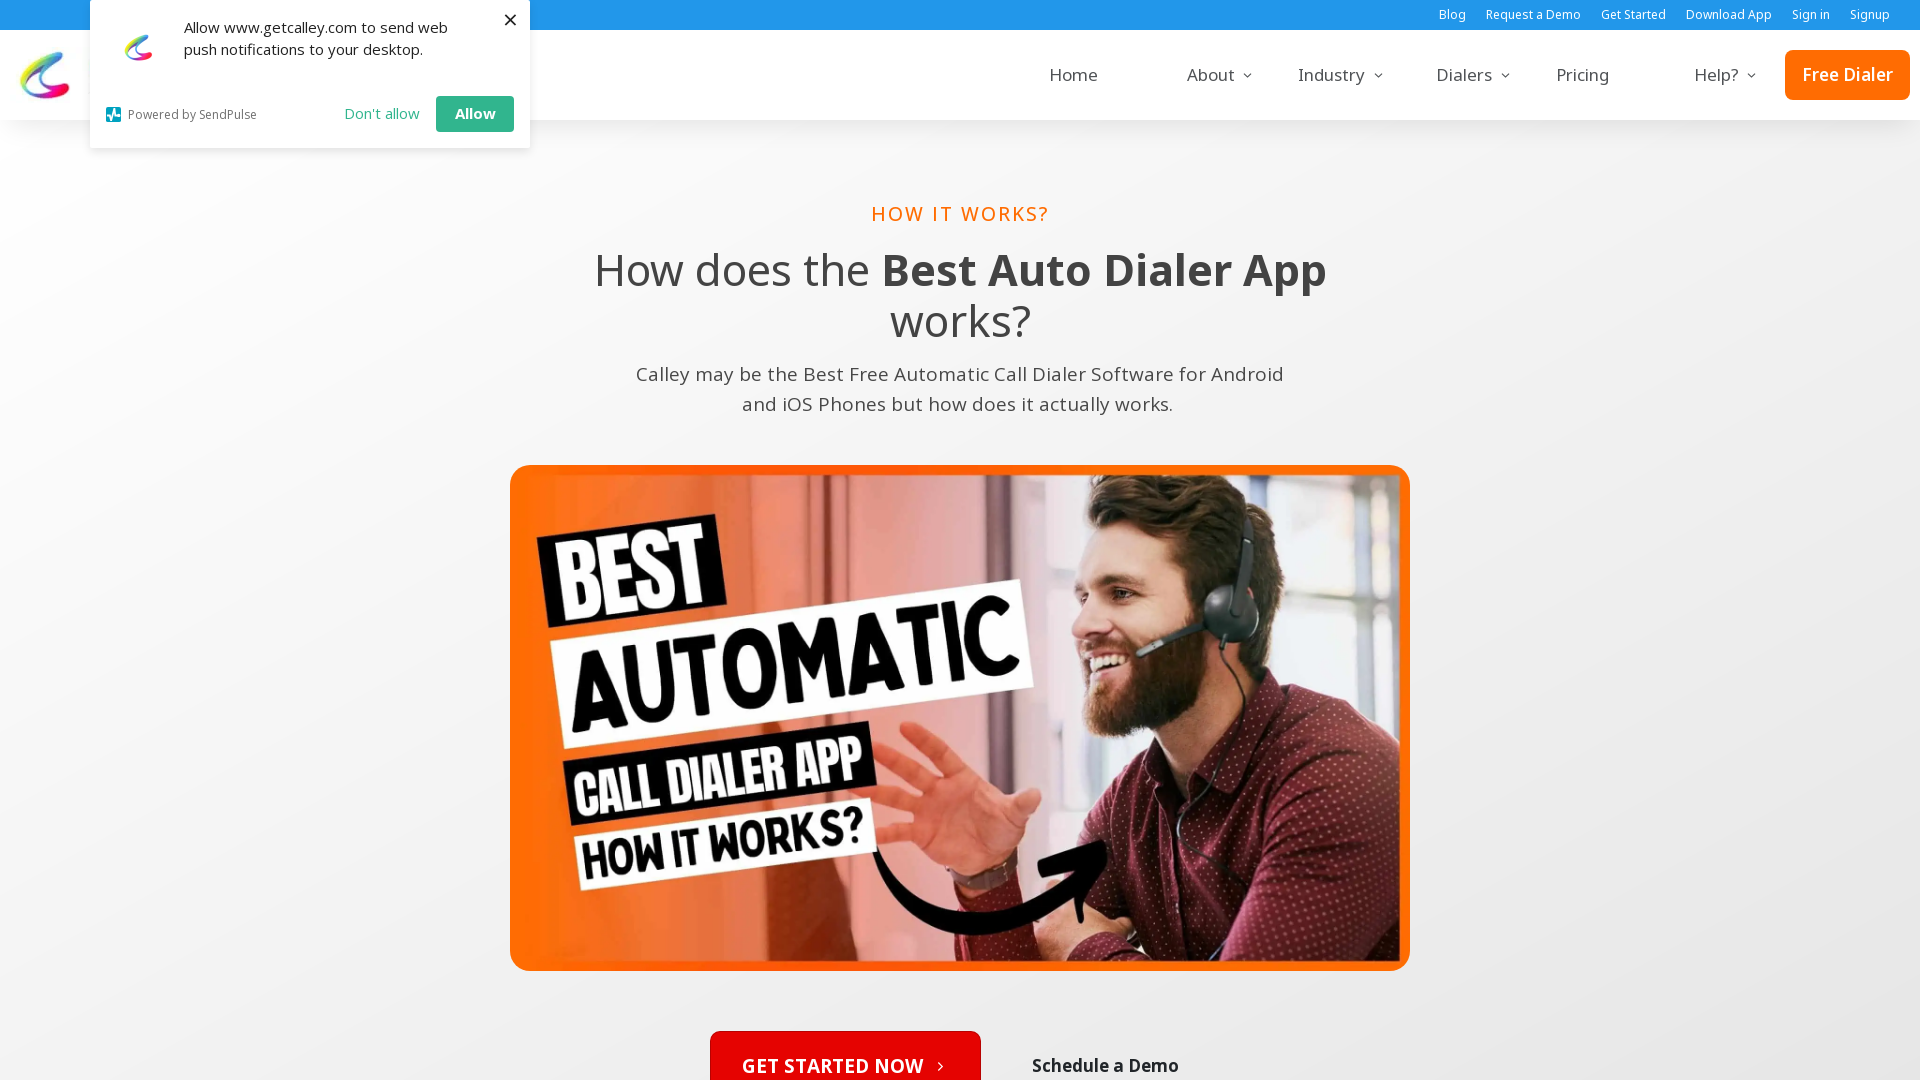